Tests marking individual items as complete by checking their checkboxes

Starting URL: https://demo.playwright.dev/todomvc

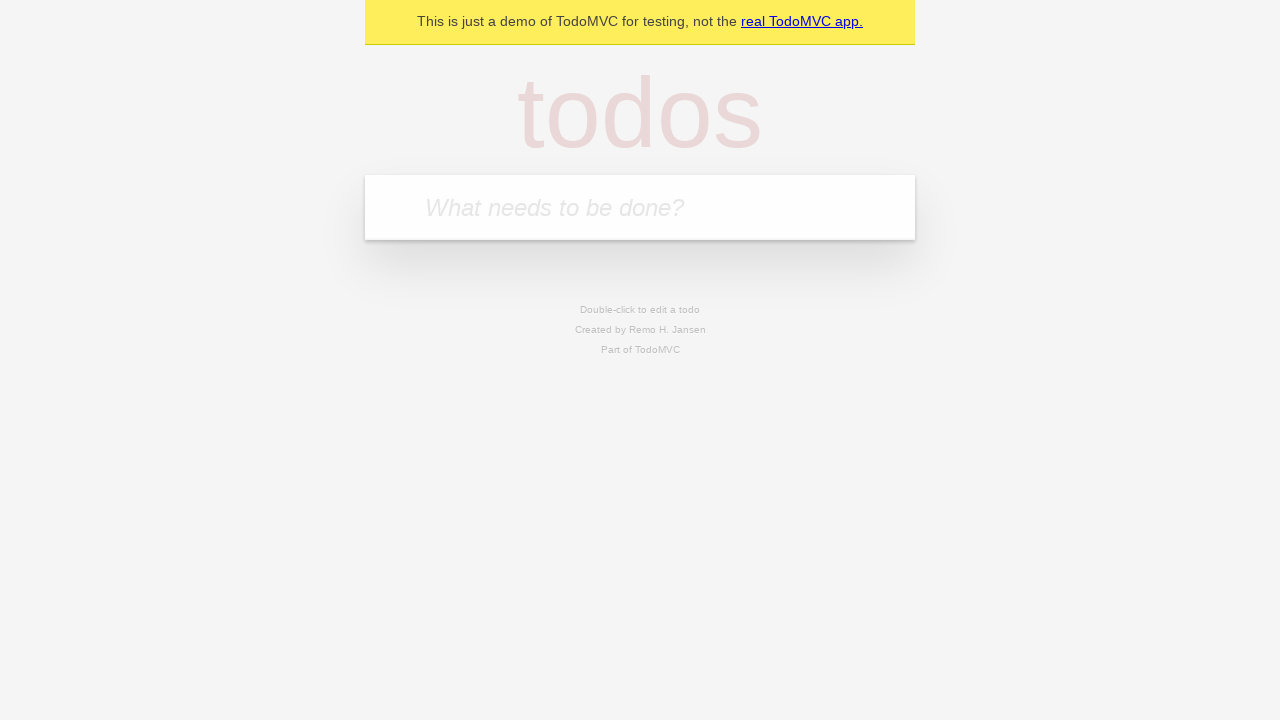

Filled todo input with 'buy some cheese' on internal:attr=[placeholder="What needs to be done?"i]
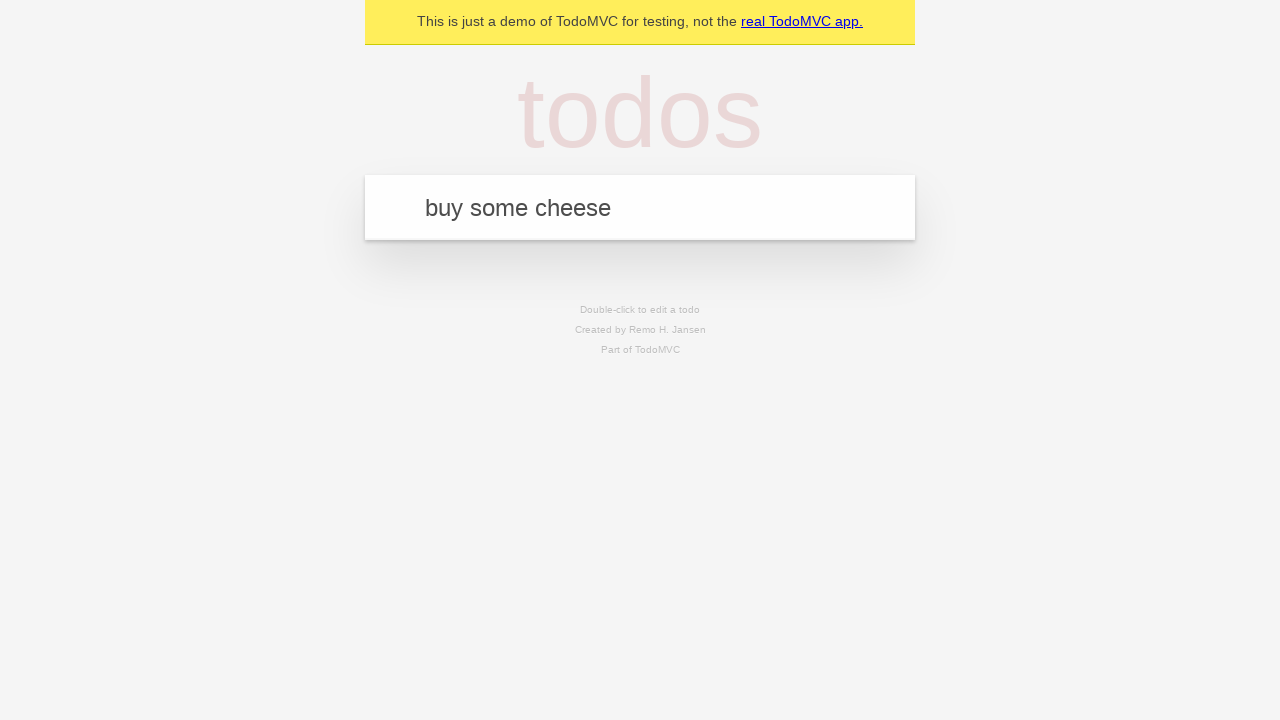

Pressed Enter to create todo item 'buy some cheese' on internal:attr=[placeholder="What needs to be done?"i]
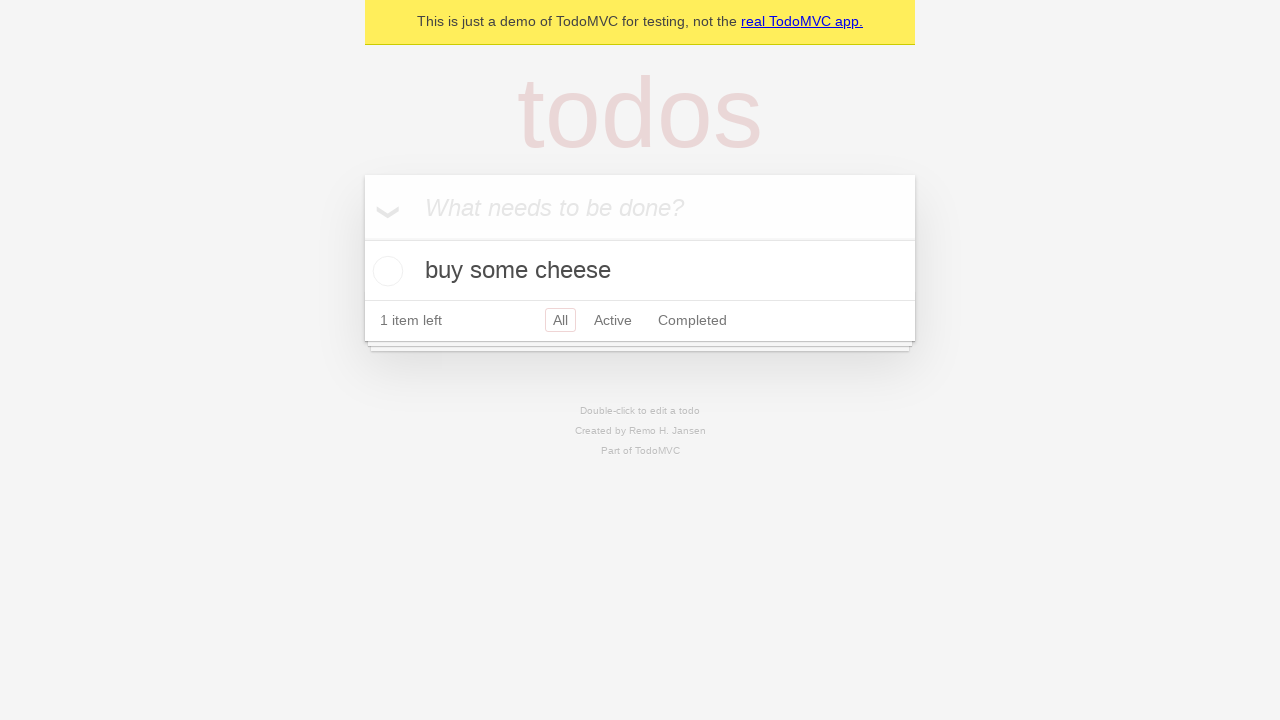

Filled todo input with 'feed the cat' on internal:attr=[placeholder="What needs to be done?"i]
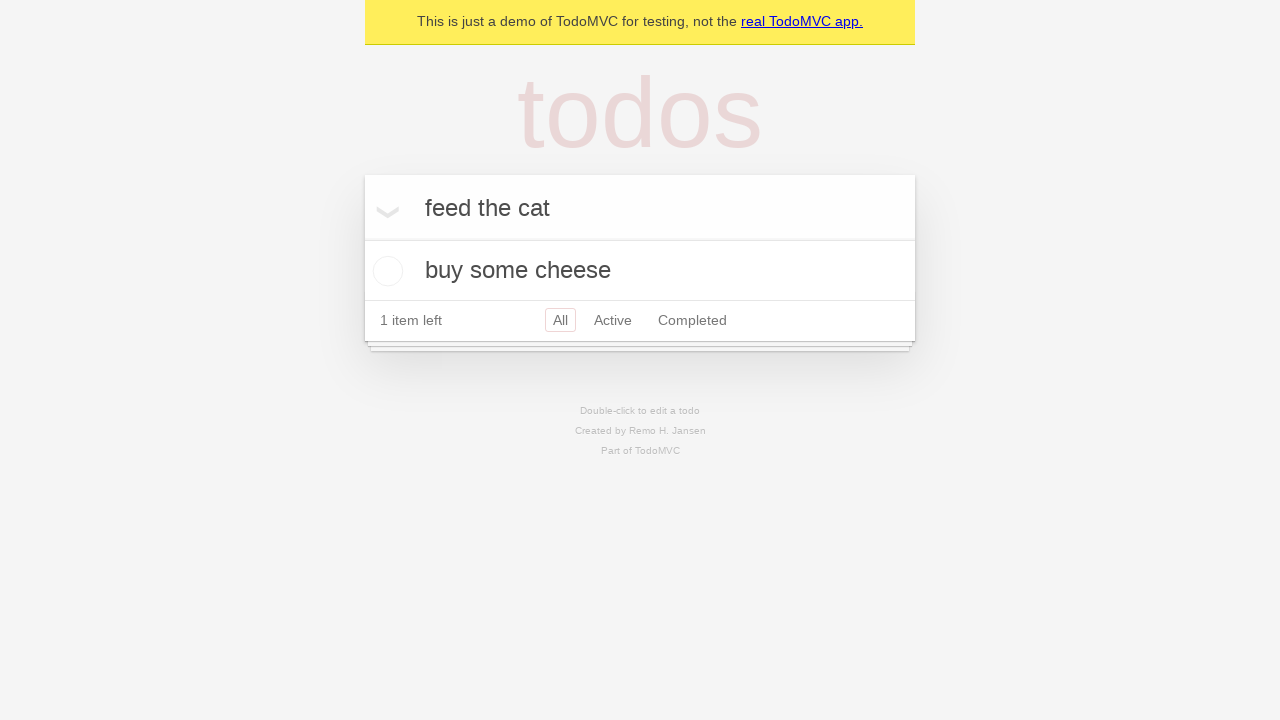

Pressed Enter to create todo item 'feed the cat' on internal:attr=[placeholder="What needs to be done?"i]
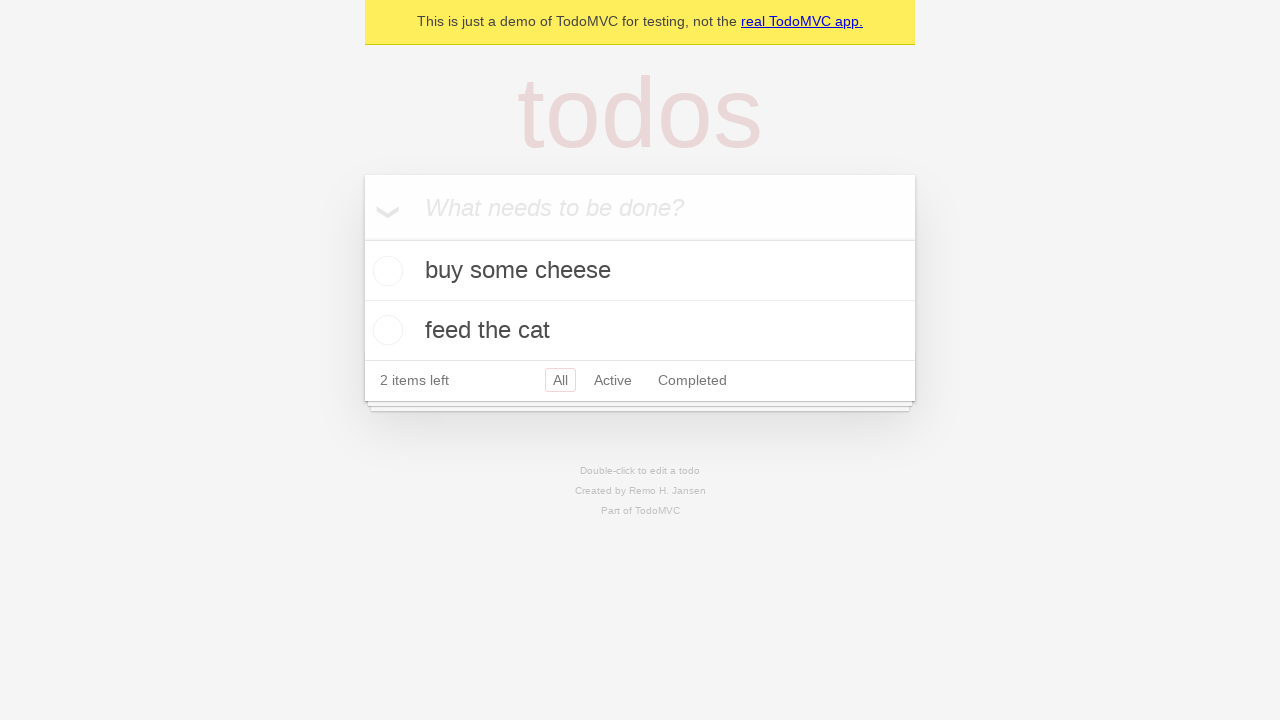

Second todo item appeared
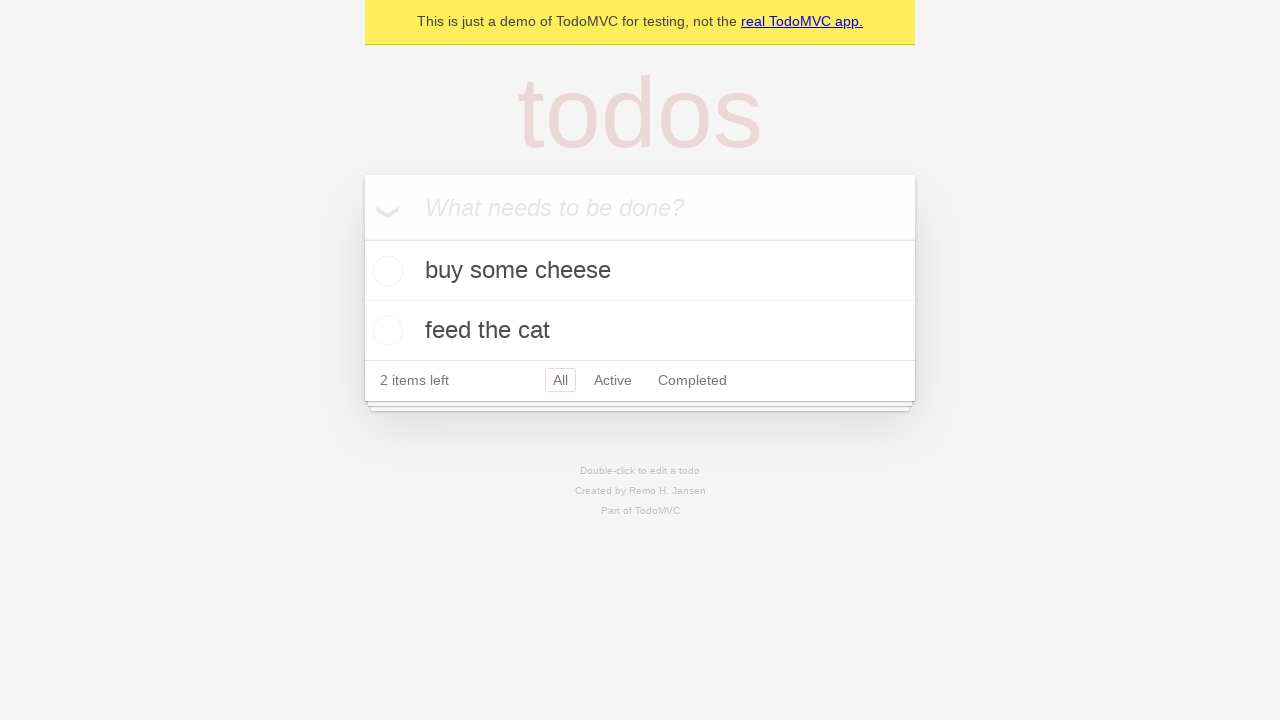

Marked first todo item 'buy some cheese' as complete at (385, 271) on internal:testid=[data-testid="todo-item"s] >> nth=0 >> internal:role=checkbox
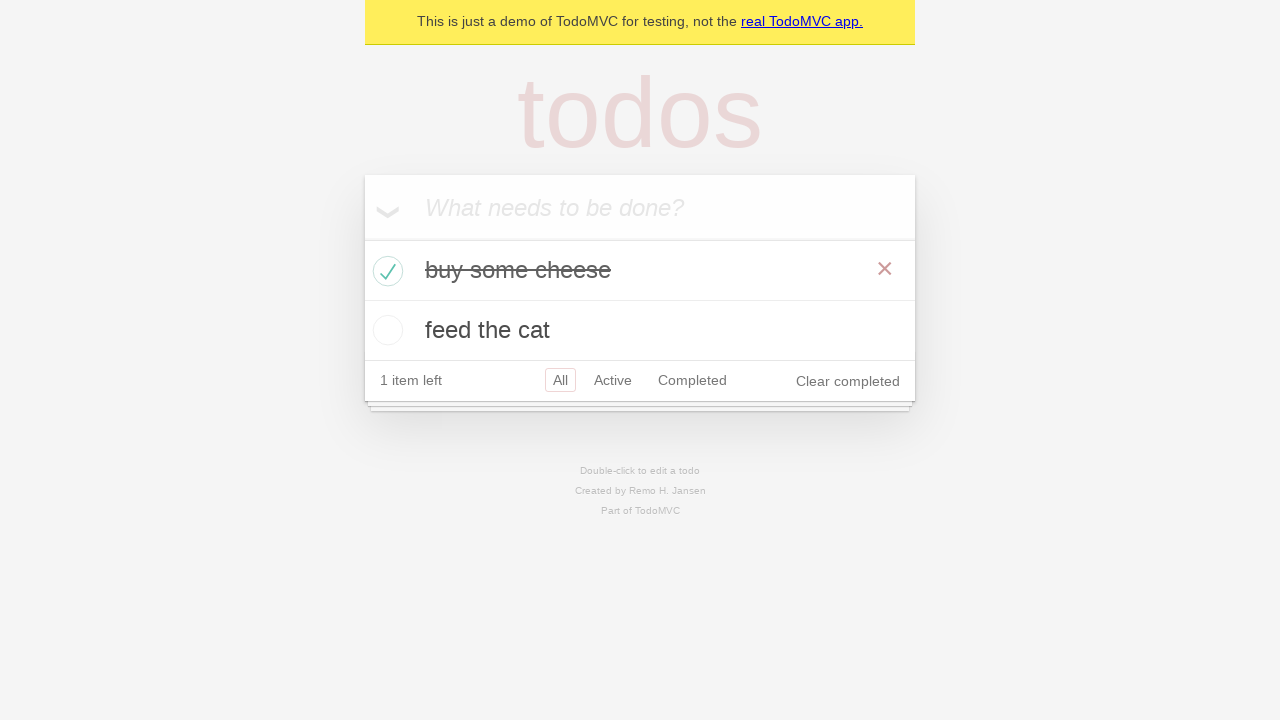

Marked second todo item 'feed the cat' as complete at (385, 330) on internal:testid=[data-testid="todo-item"s] >> nth=1 >> internal:role=checkbox
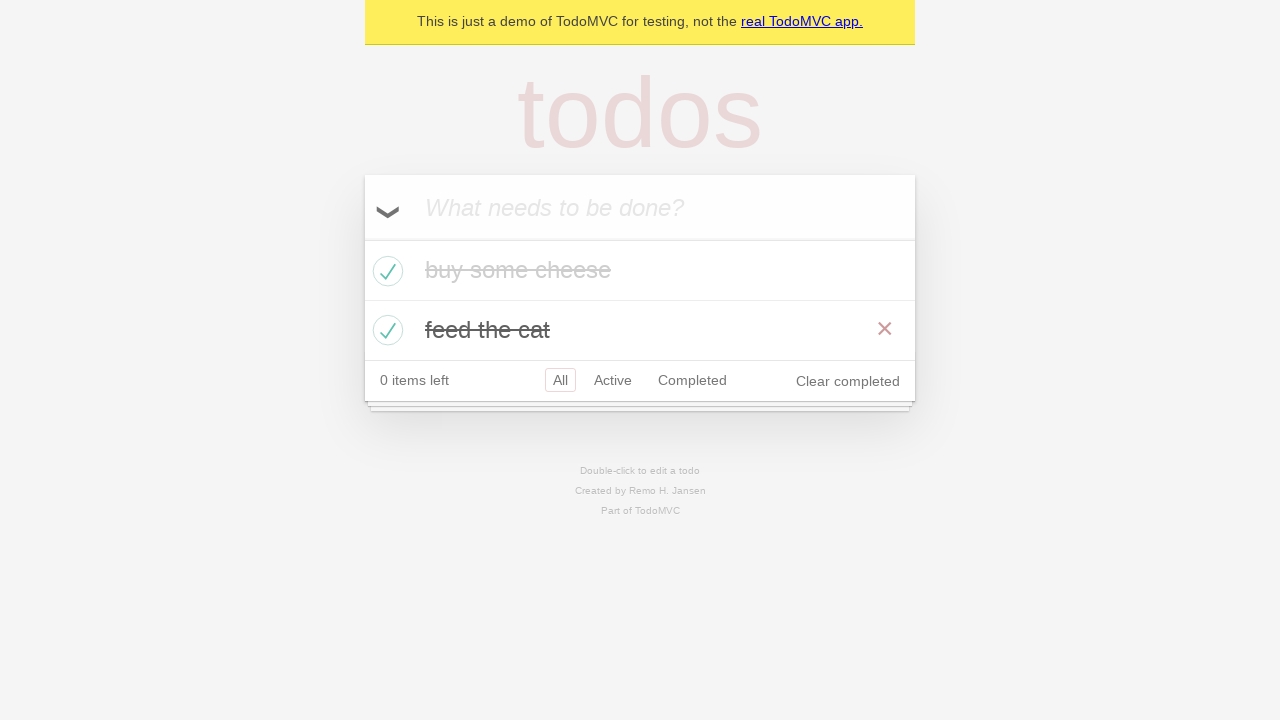

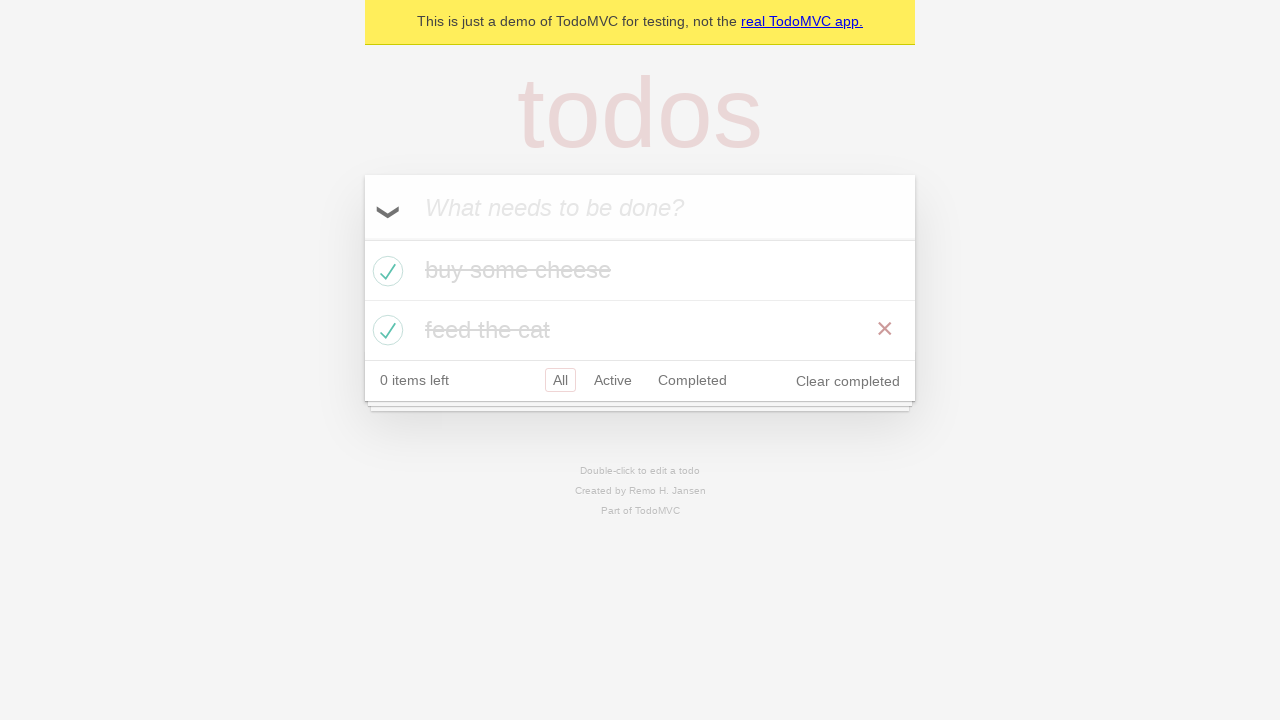